Navigates to a website, scrolls to an element, then navigates to another page and opens a new tab

Starting URL: https://rahulshettyacademy.com/

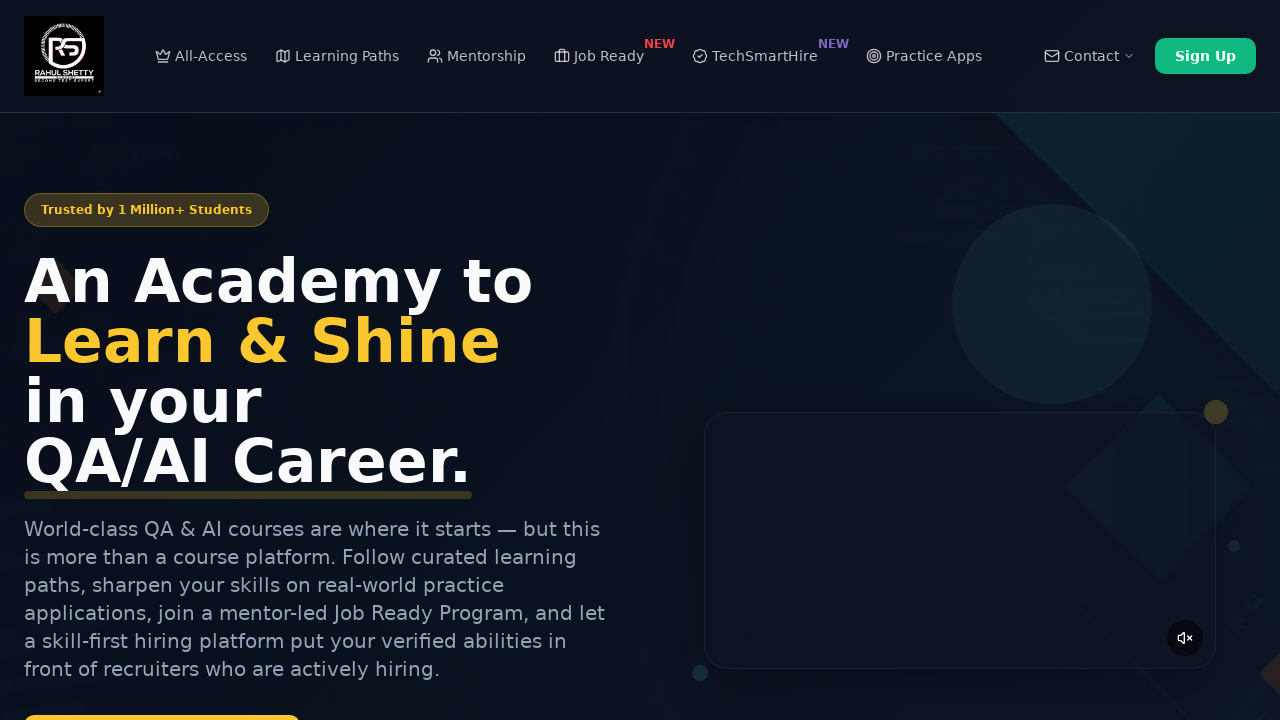

Element with id 'elementId' not found, continued execution
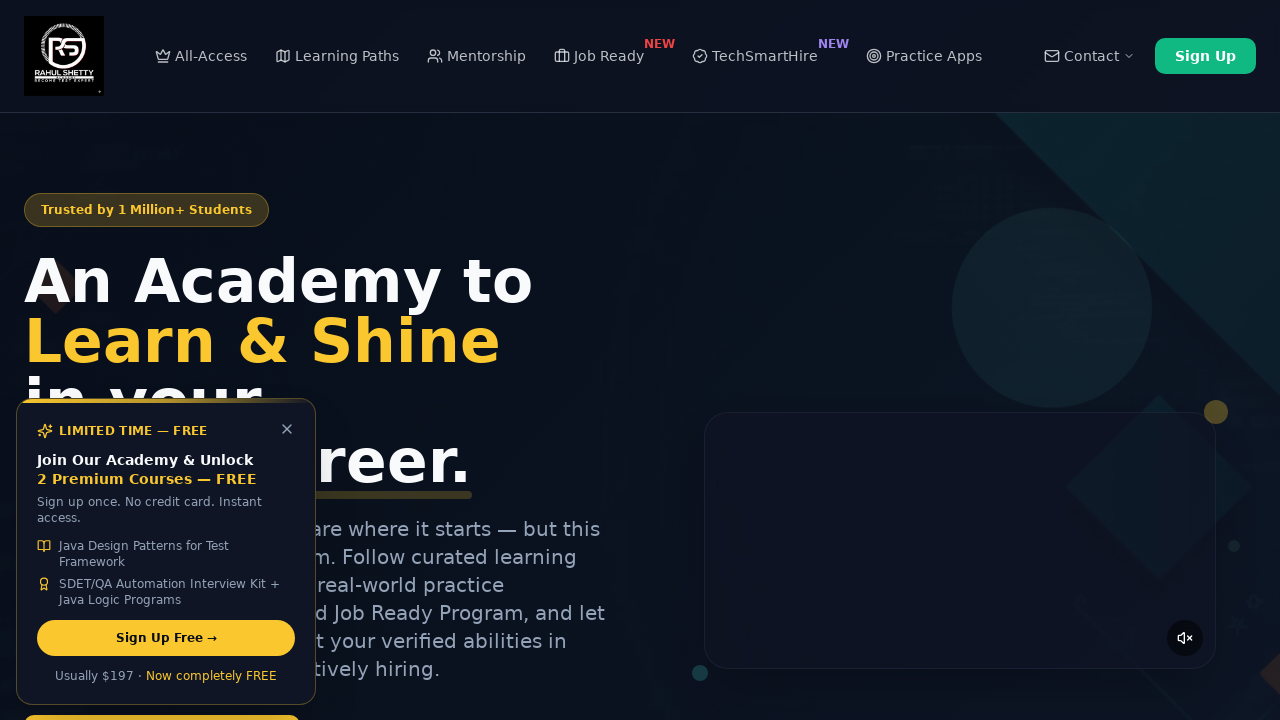

Navigated to Angular practice page
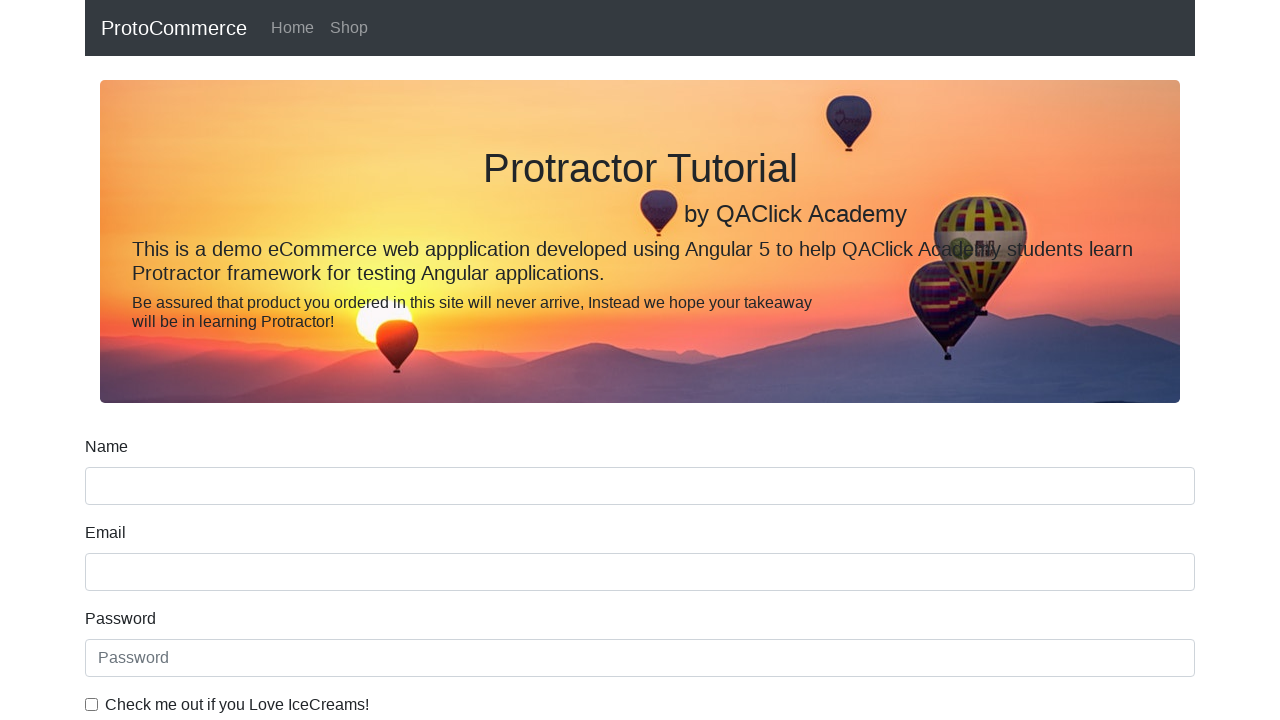

Opened a new tab
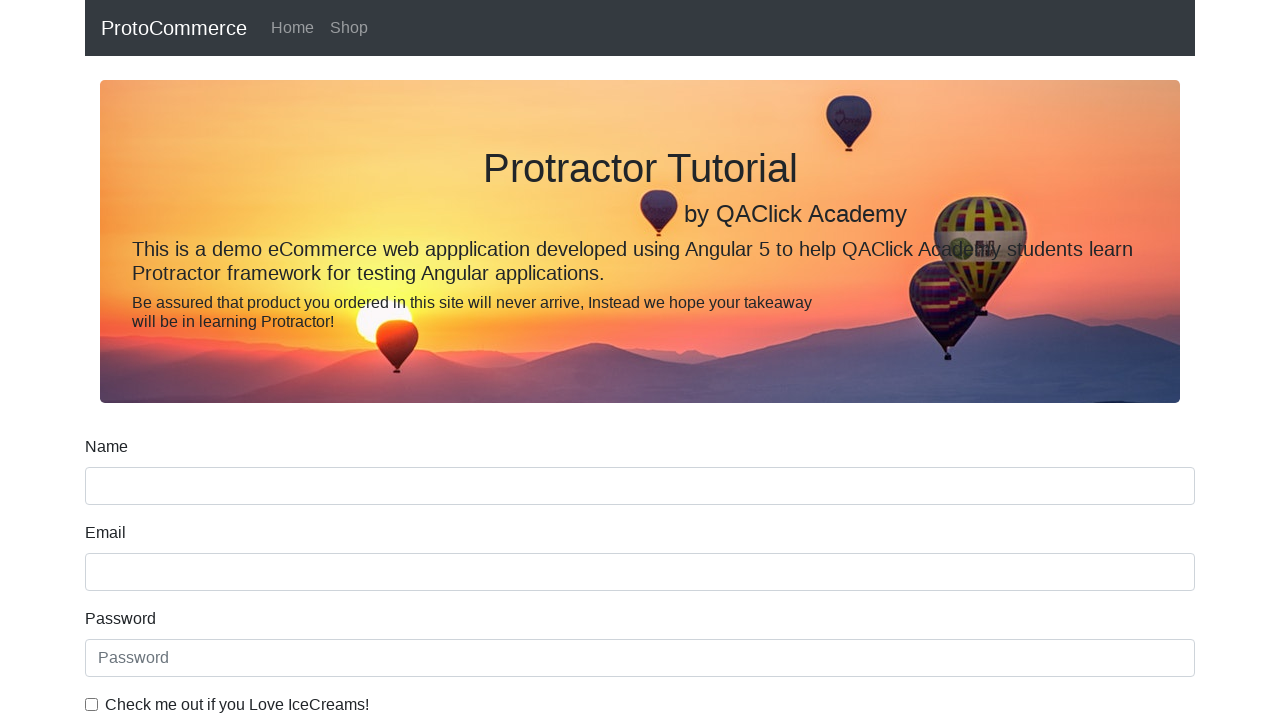

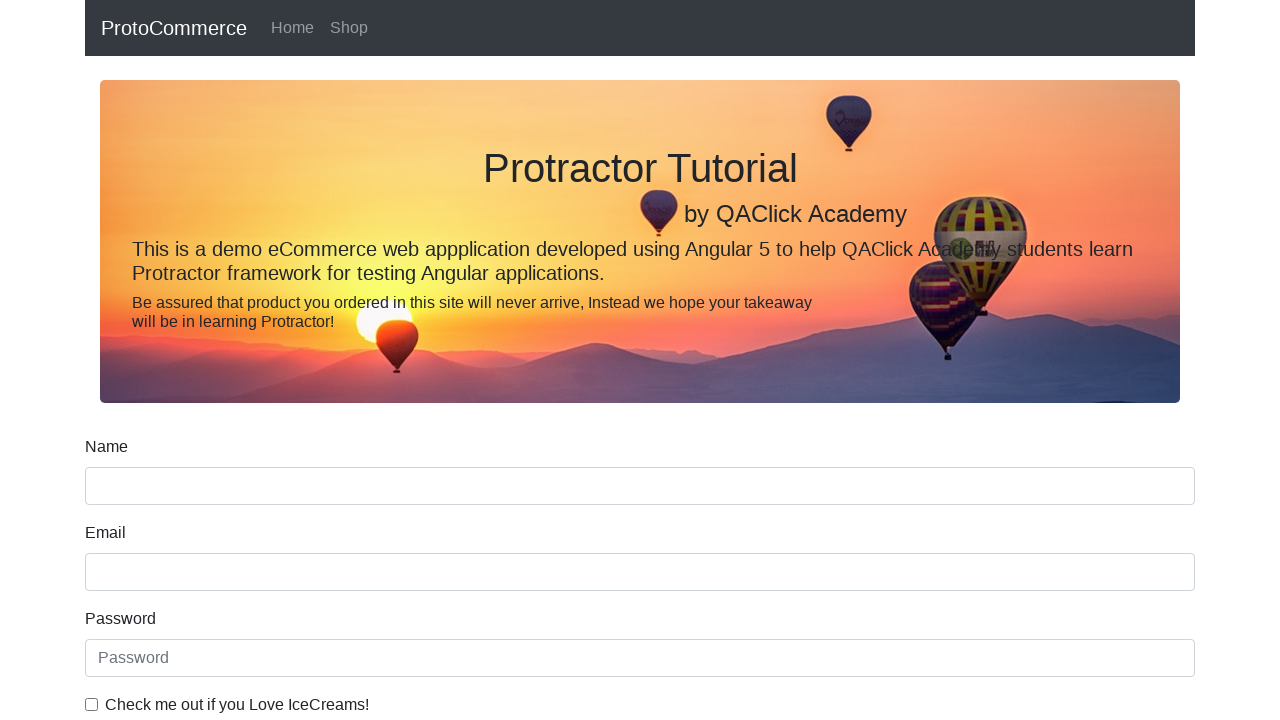